Verifies that the DuckDuckGo homepage source contains the text "DuckDuckGo"

Starting URL: https://duckduckgo.com/

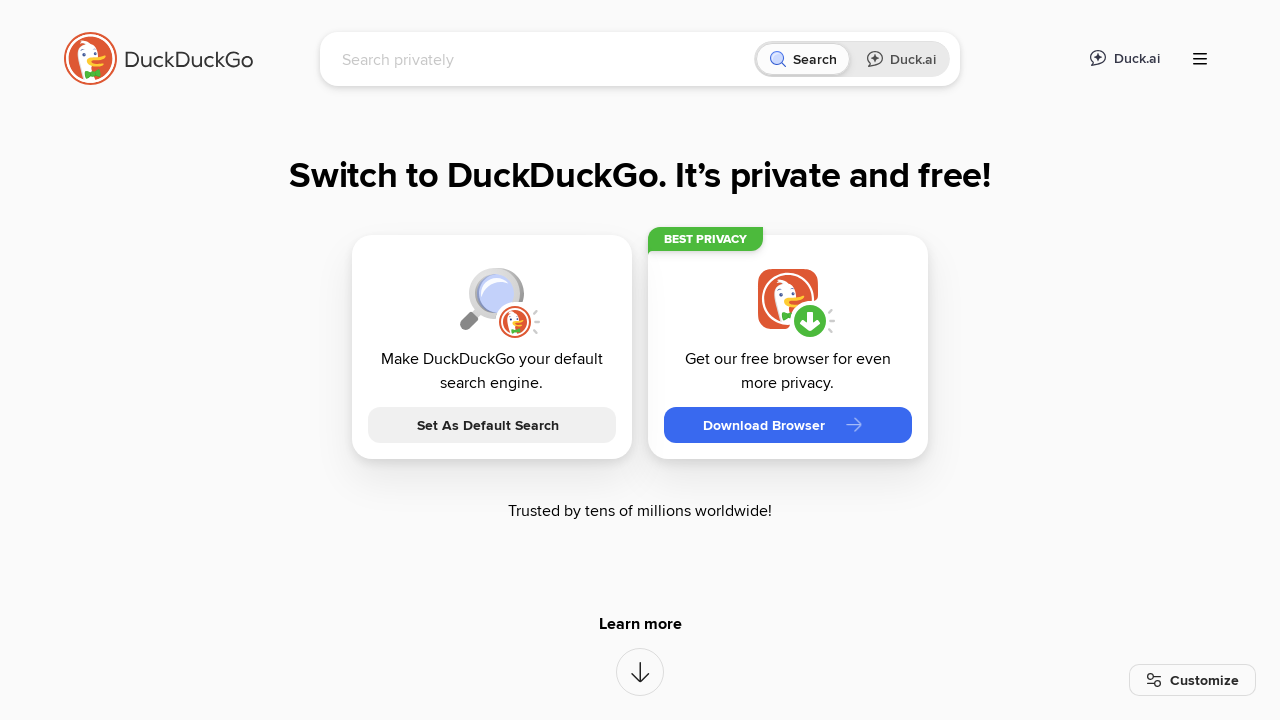

Retrieved DuckDuckGo homepage source content
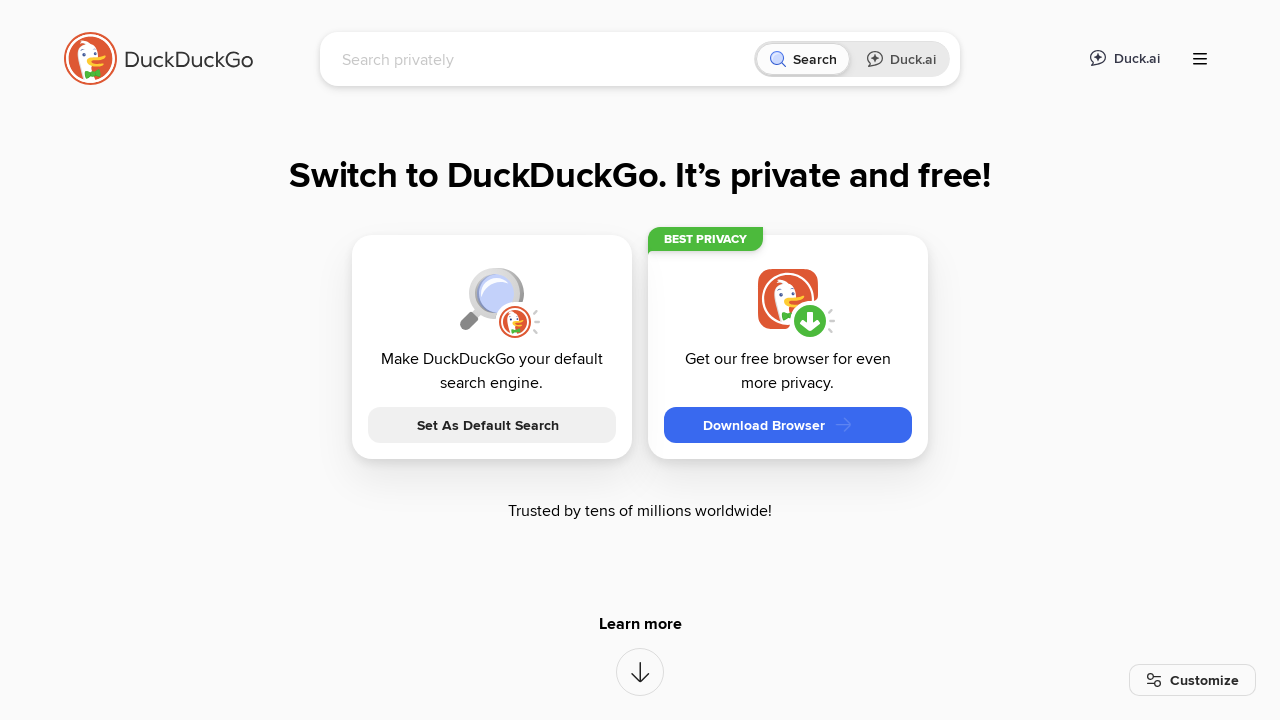

Verified that page source contains 'DuckDuckGo'
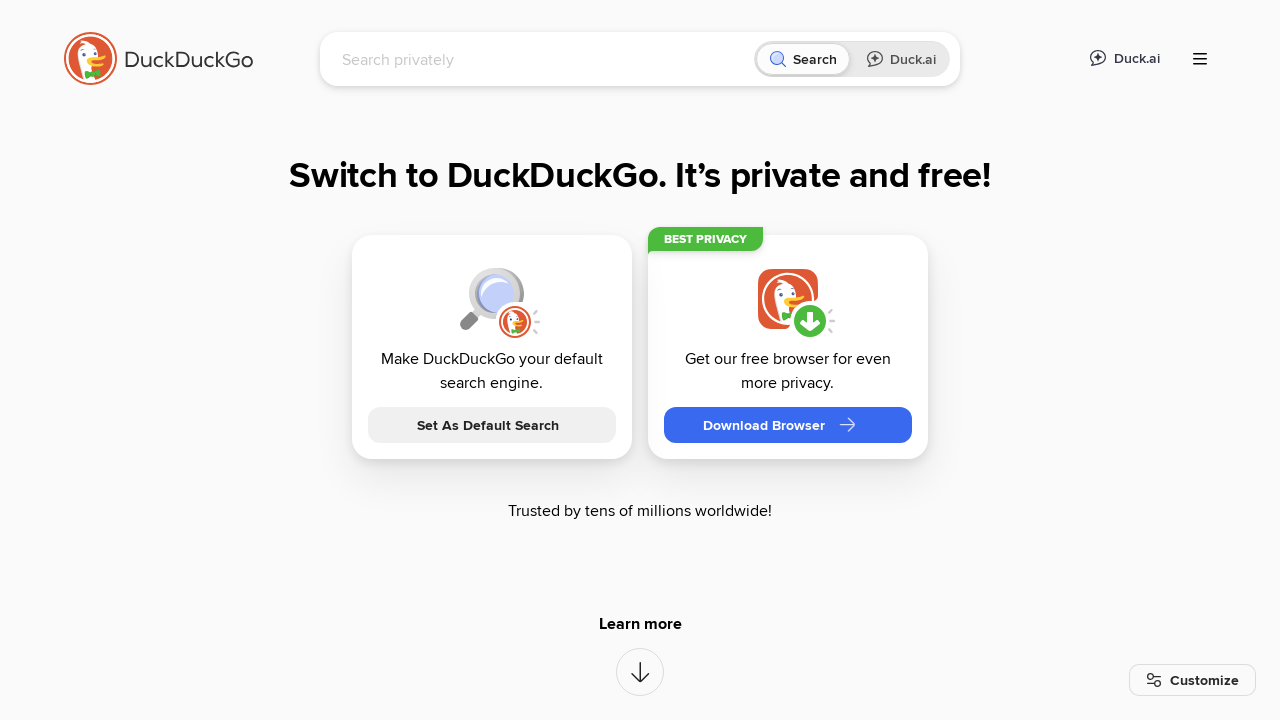

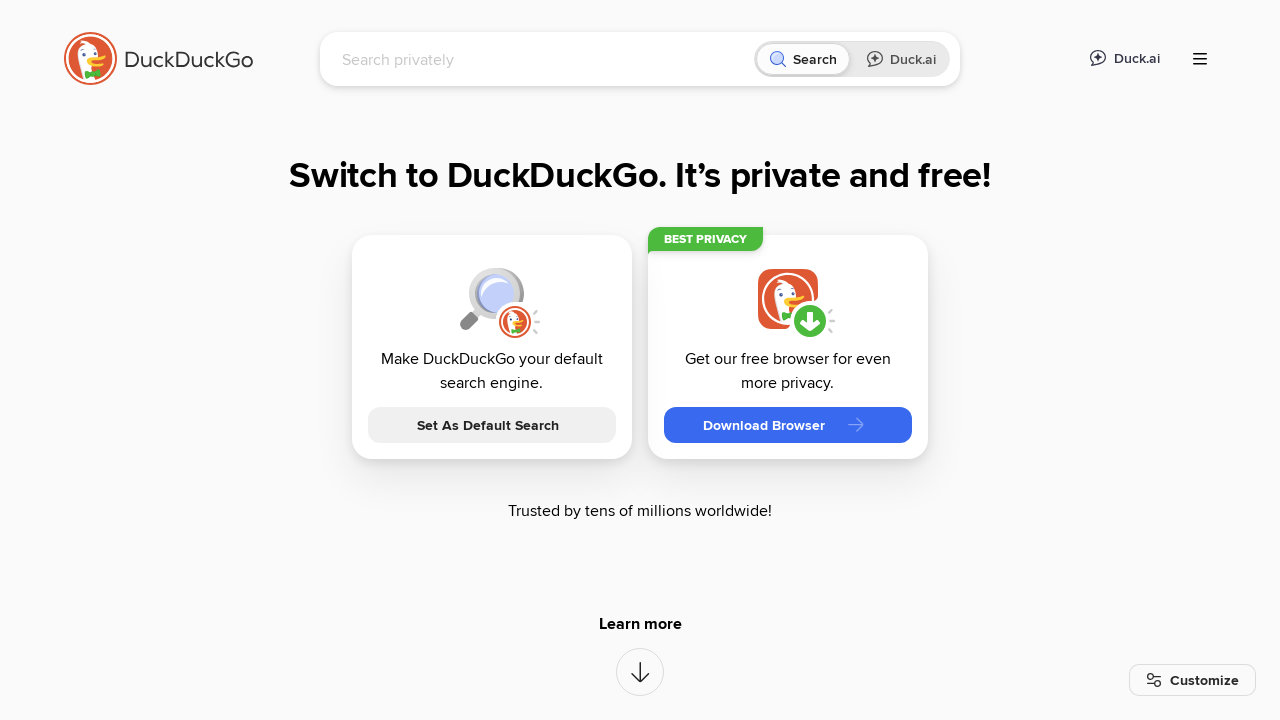